Navigates to a travel agency demo site and interacts with the destination city dropdown selector

Starting URL: https://blazedemo.com/

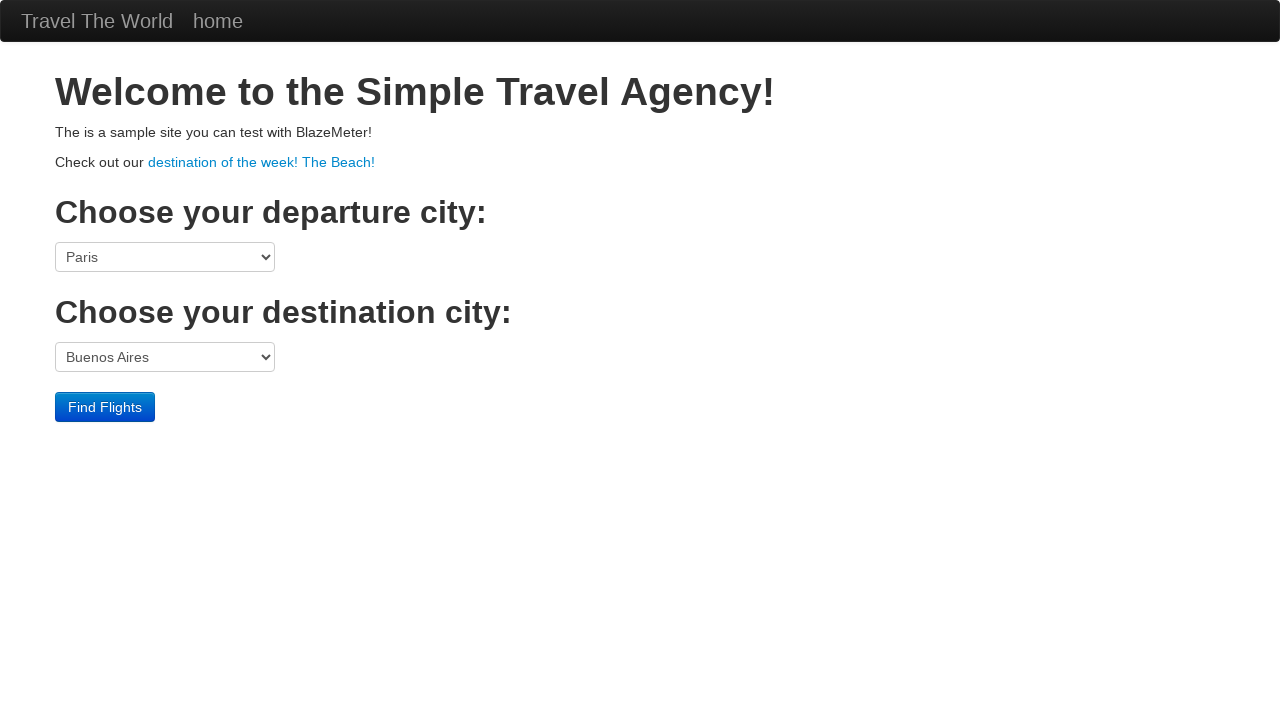

Waited for destination city dropdown to load
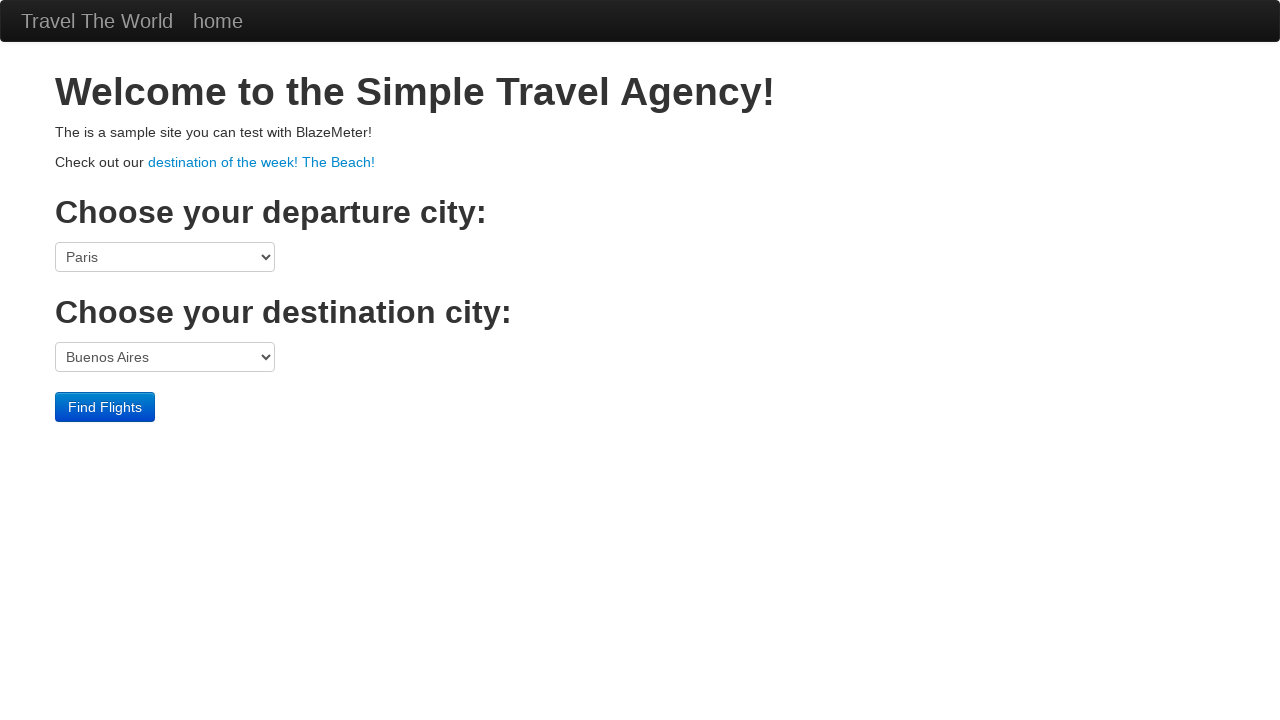

Selected 'London' from destination city dropdown on select[name='toPort']
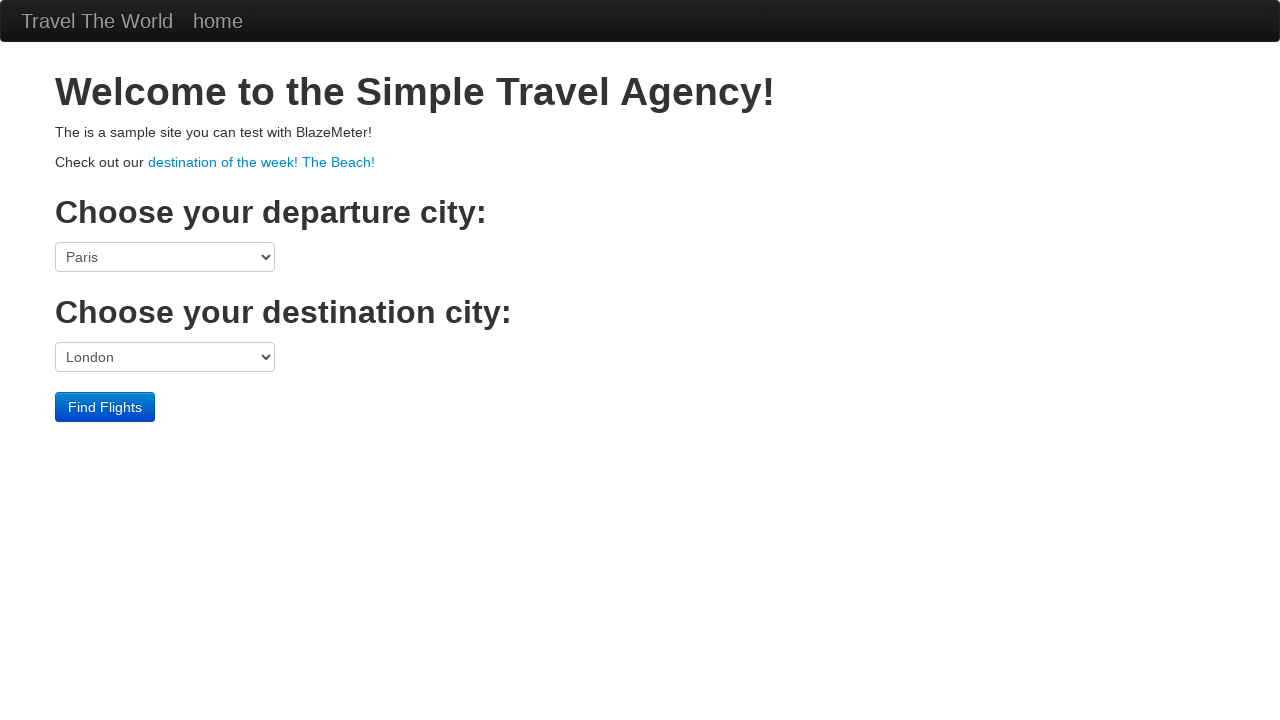

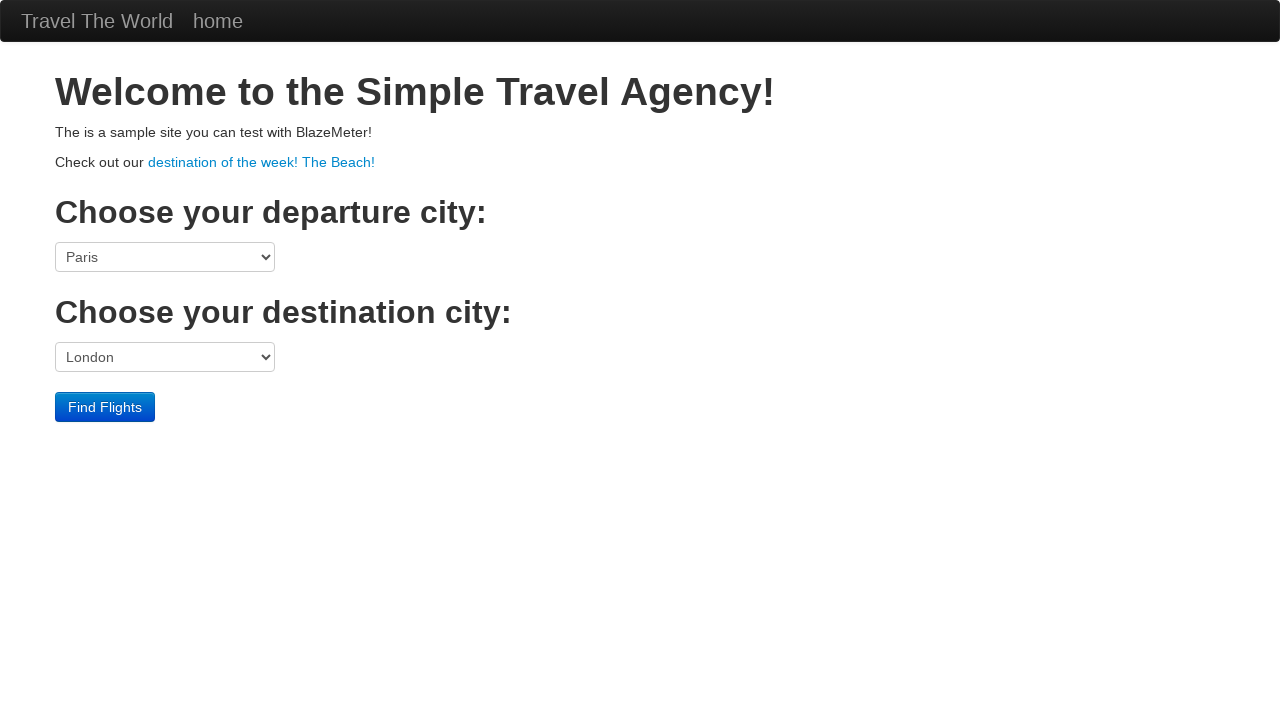